Tests file upload functionality by clicking on File Upload link, uploading a file, and verifying successful upload

Starting URL: https://the-internet.herokuapp.com/

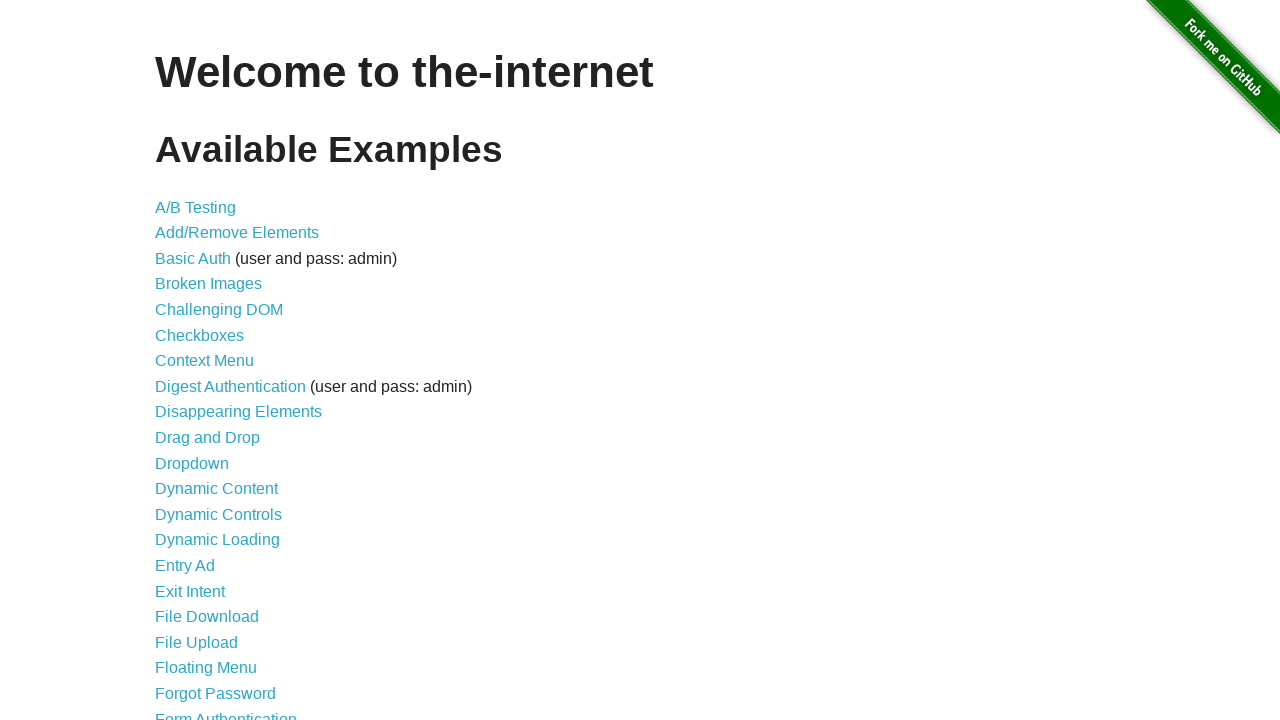

Clicked on 'File Upload' link at (196, 642) on text=File Upload
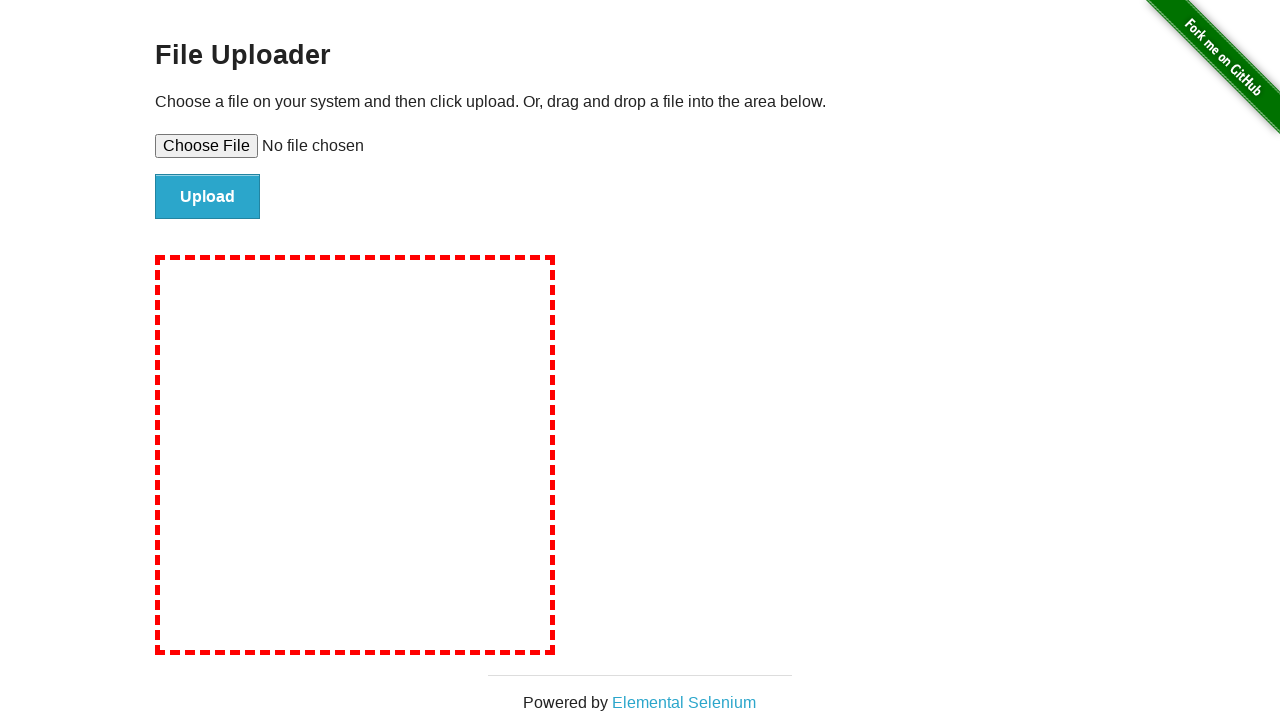

File upload page loaded - file input element is visible
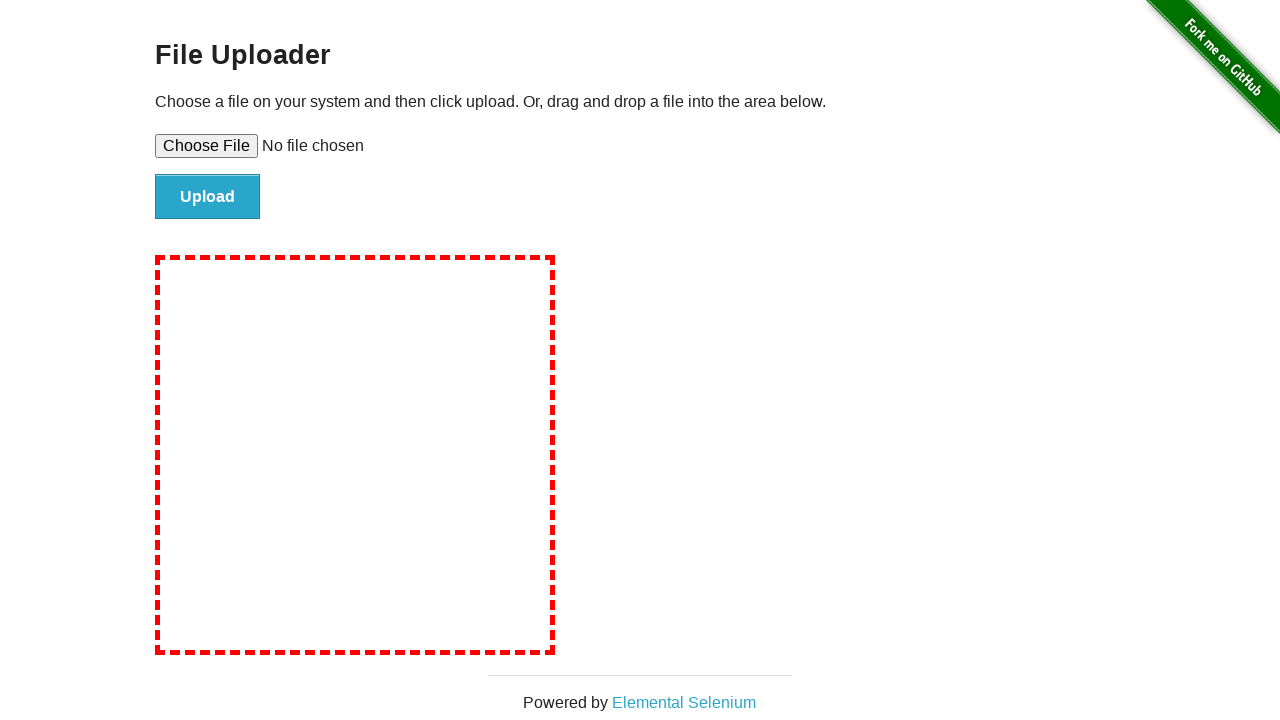

Selected test file for upload
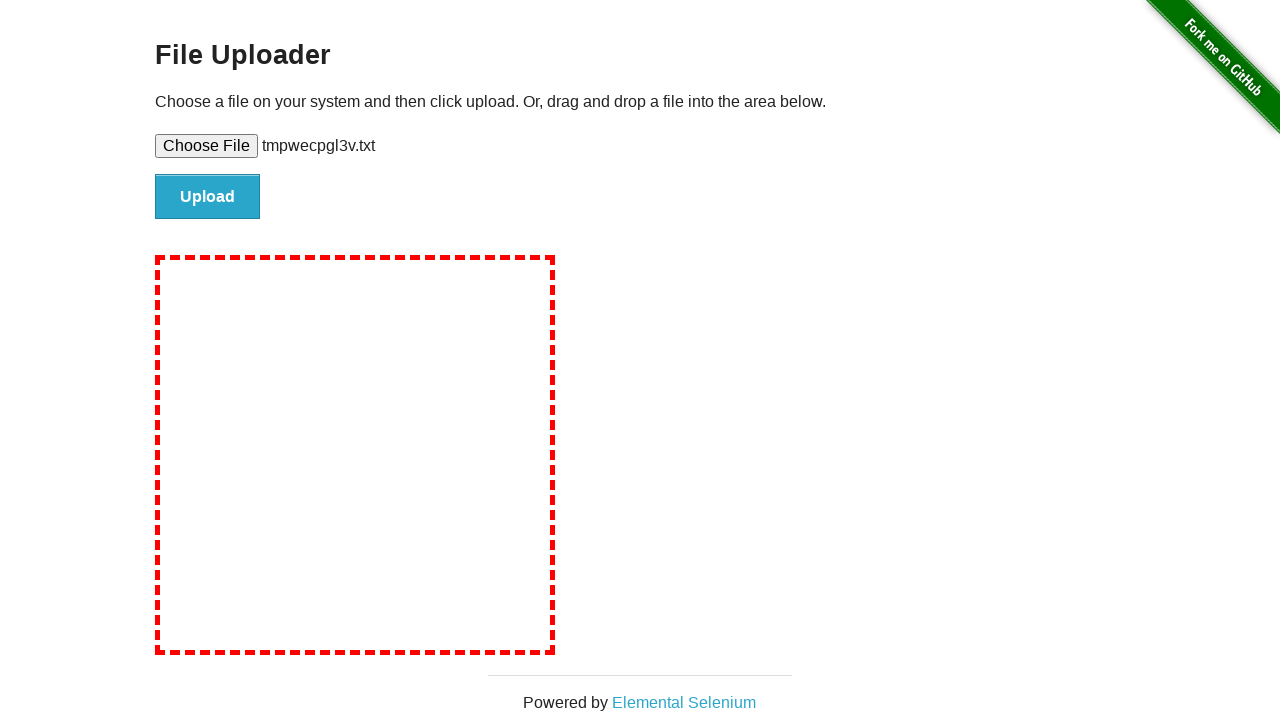

Clicked upload button to submit file at (208, 197) on #file-submit
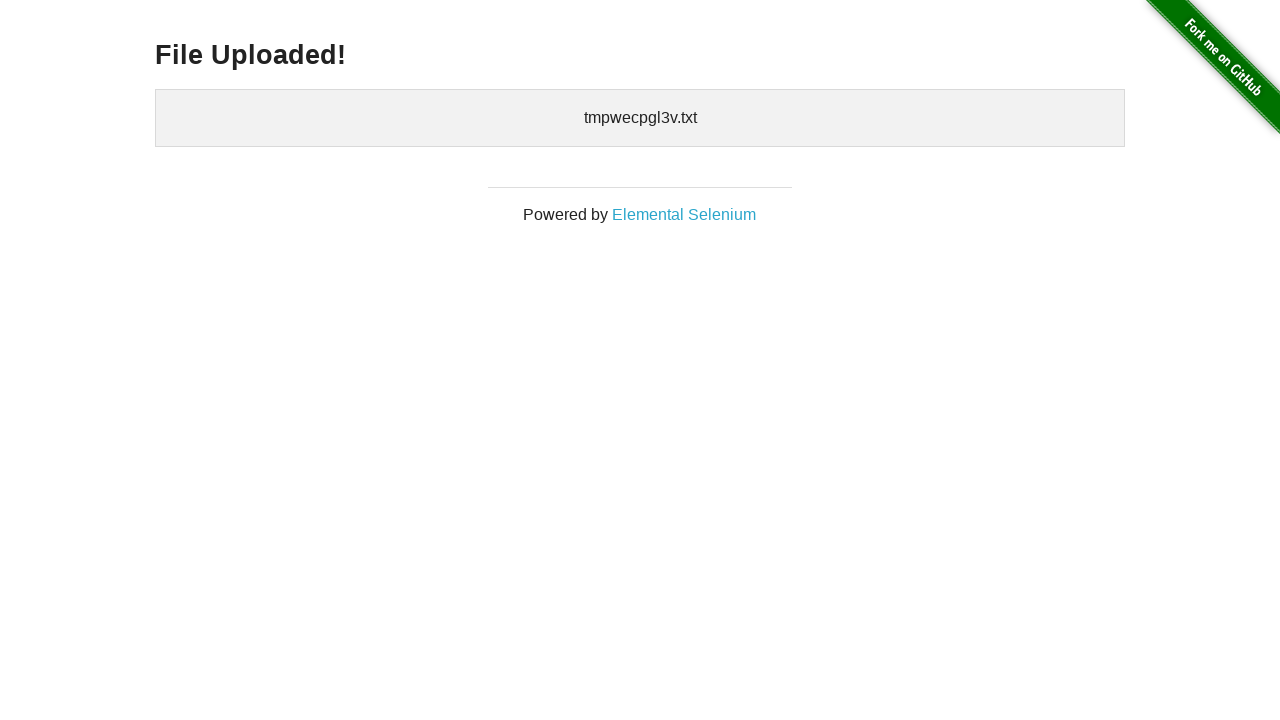

Uploaded files section appeared on page
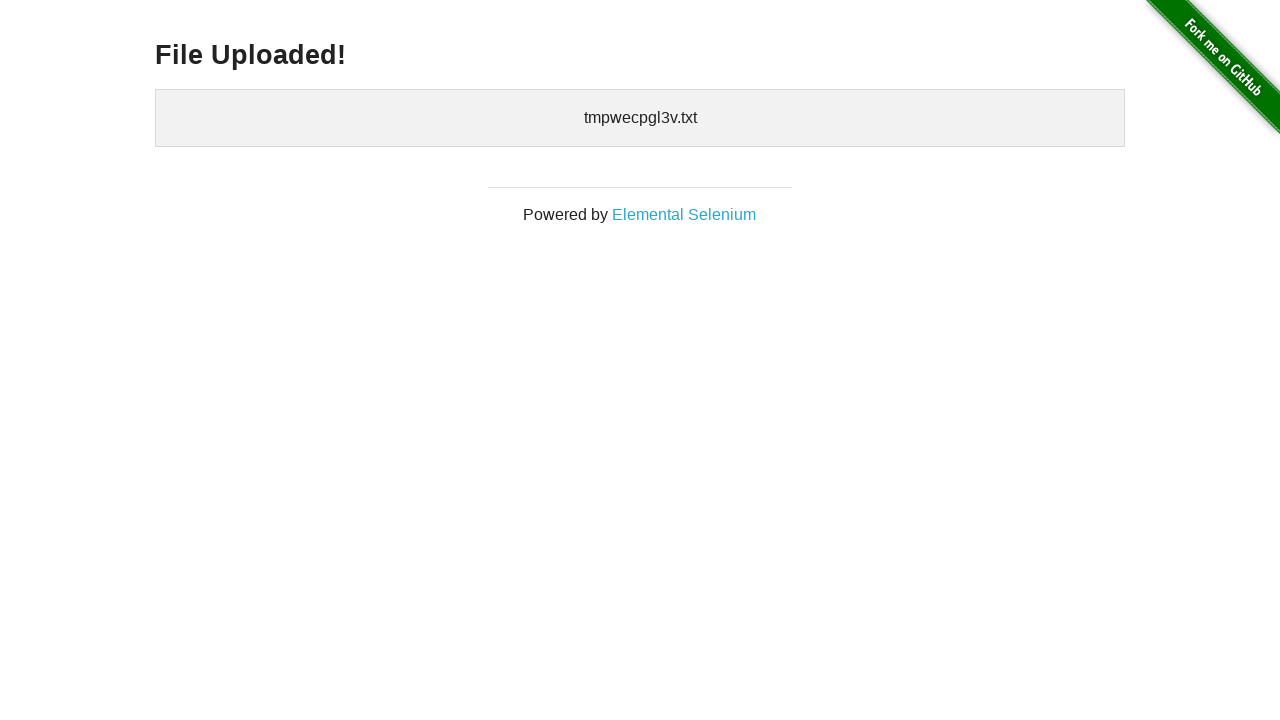

Verified that uploaded files section is visible - file upload successful
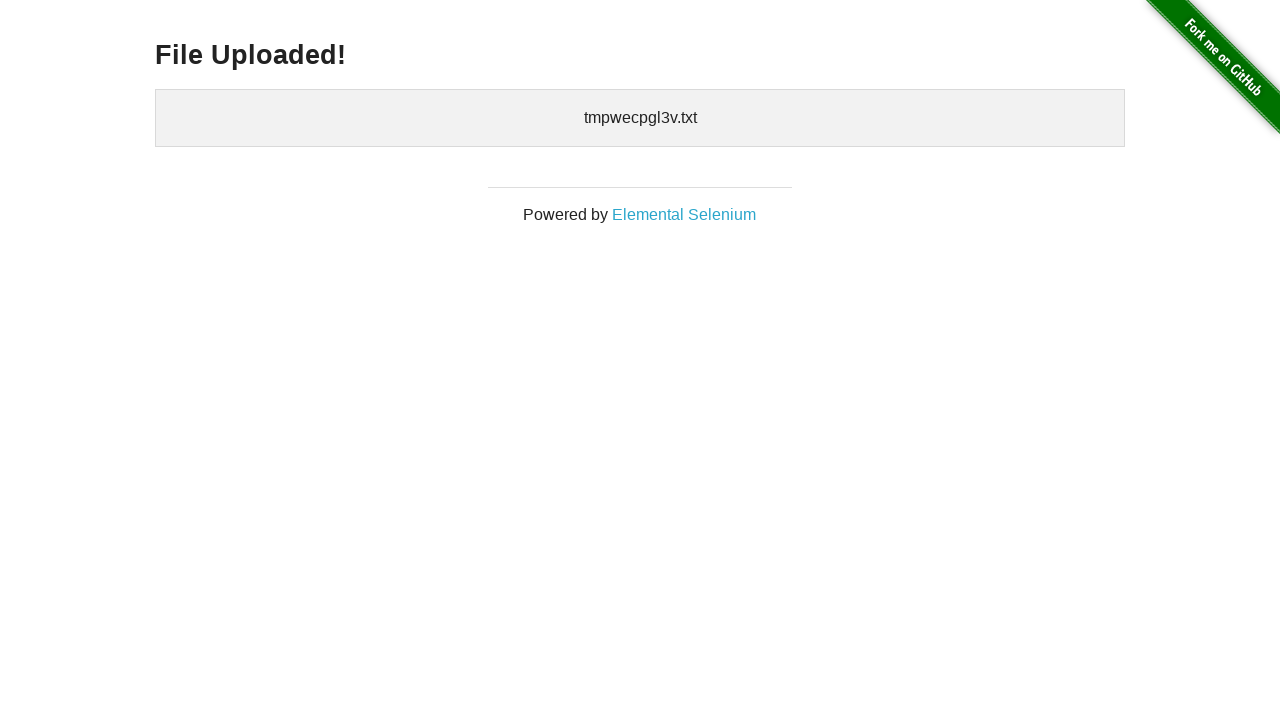

Cleaned up temporary test file
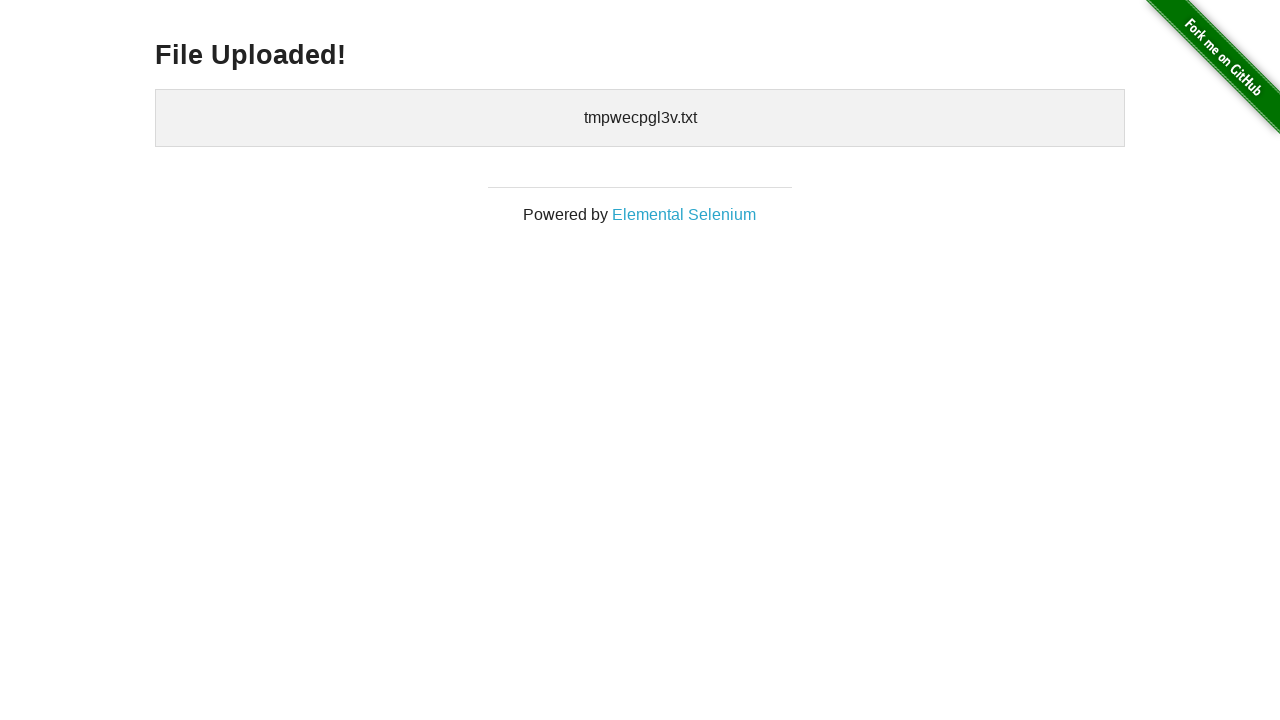

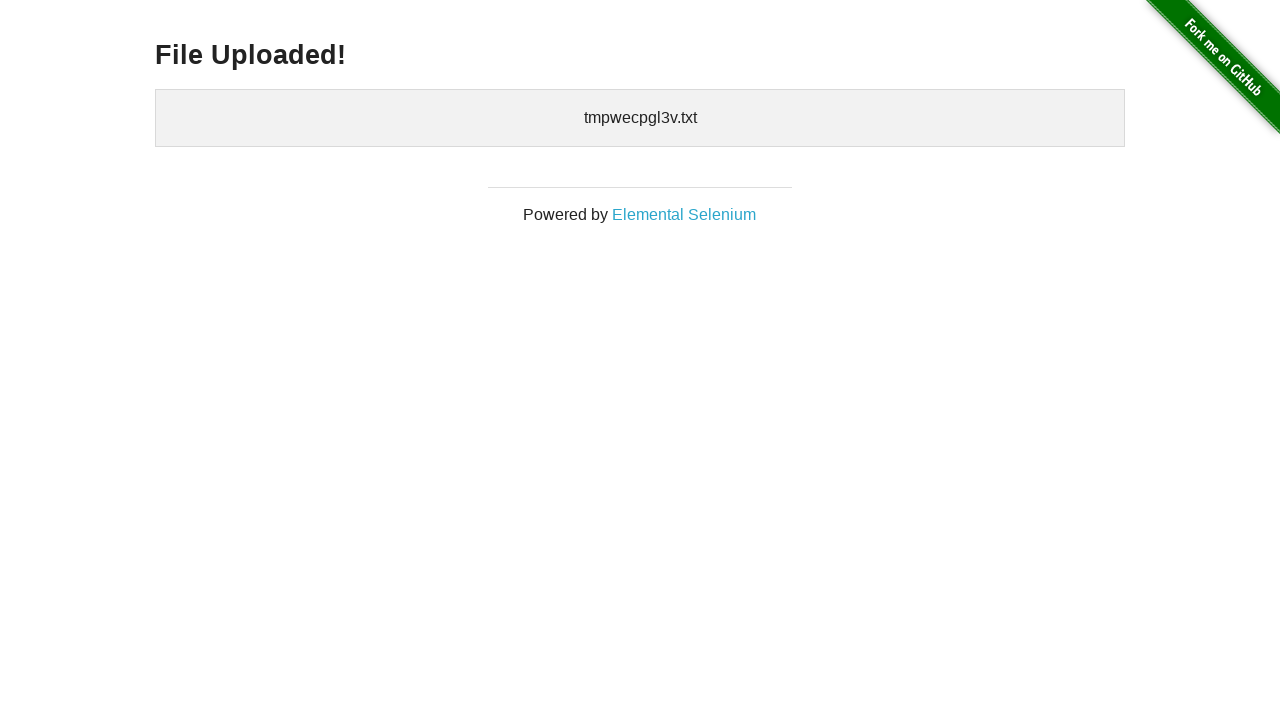